Tests double-click functionality by performing a double-click action on a button element on the DemoQA buttons page

Starting URL: https://demoqa.com/buttons

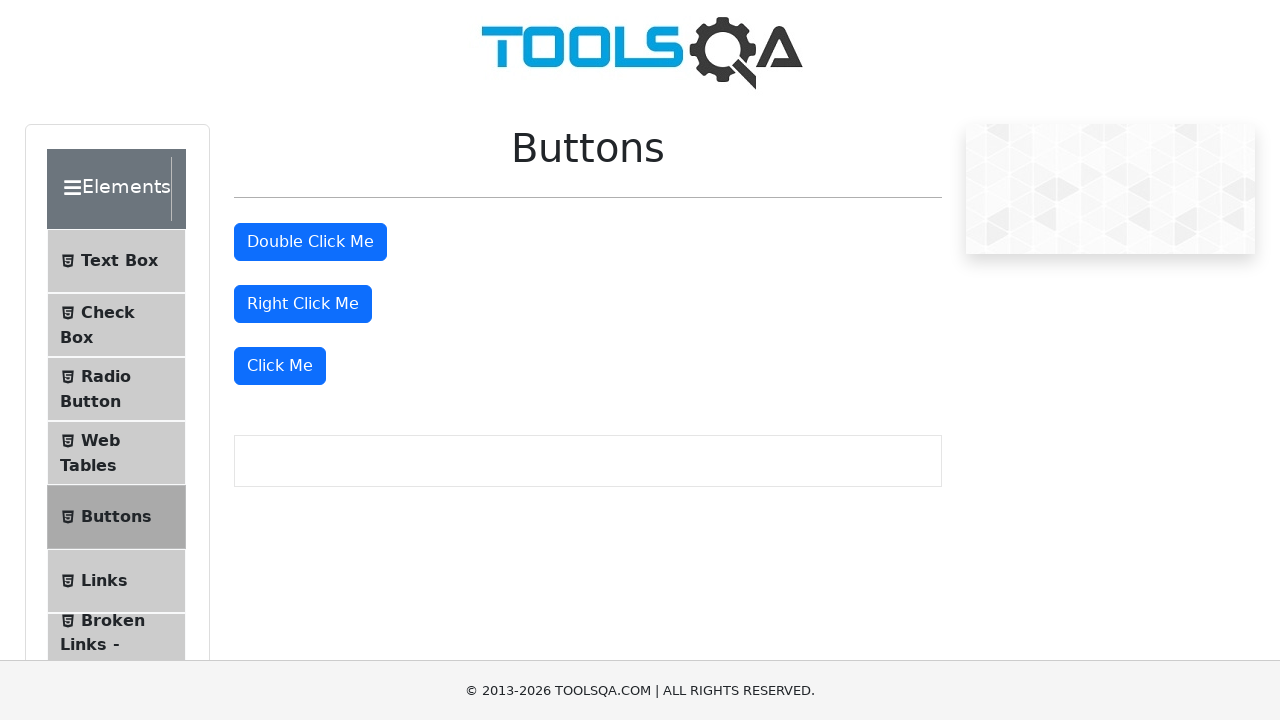

Double-clicked the double click button at (310, 242) on button#doubleClickBtn
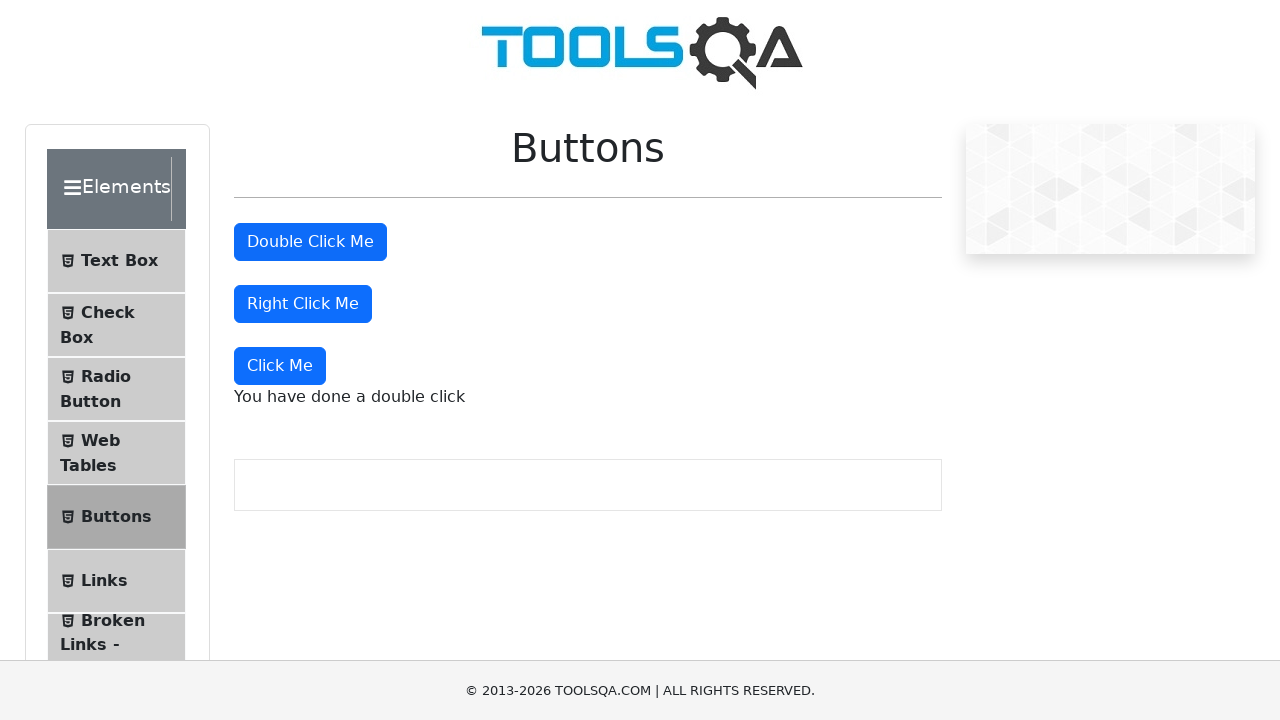

Double-click message appeared, confirming double-click action was successful
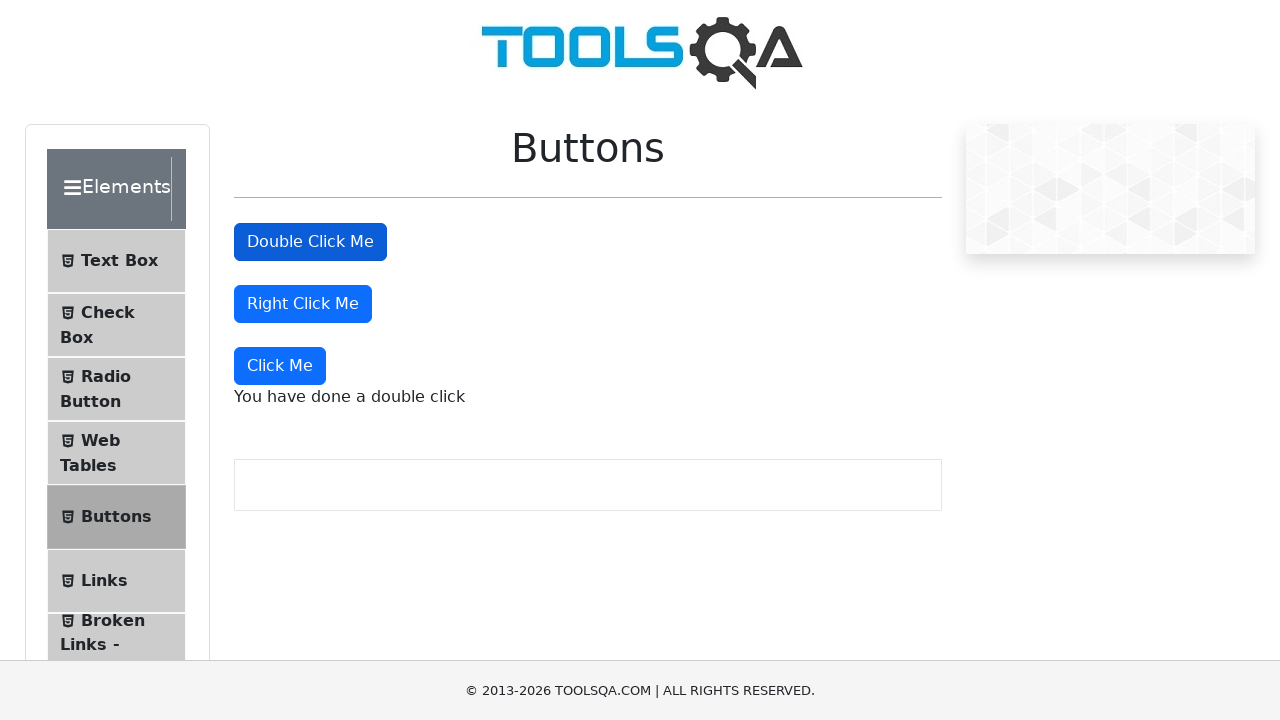

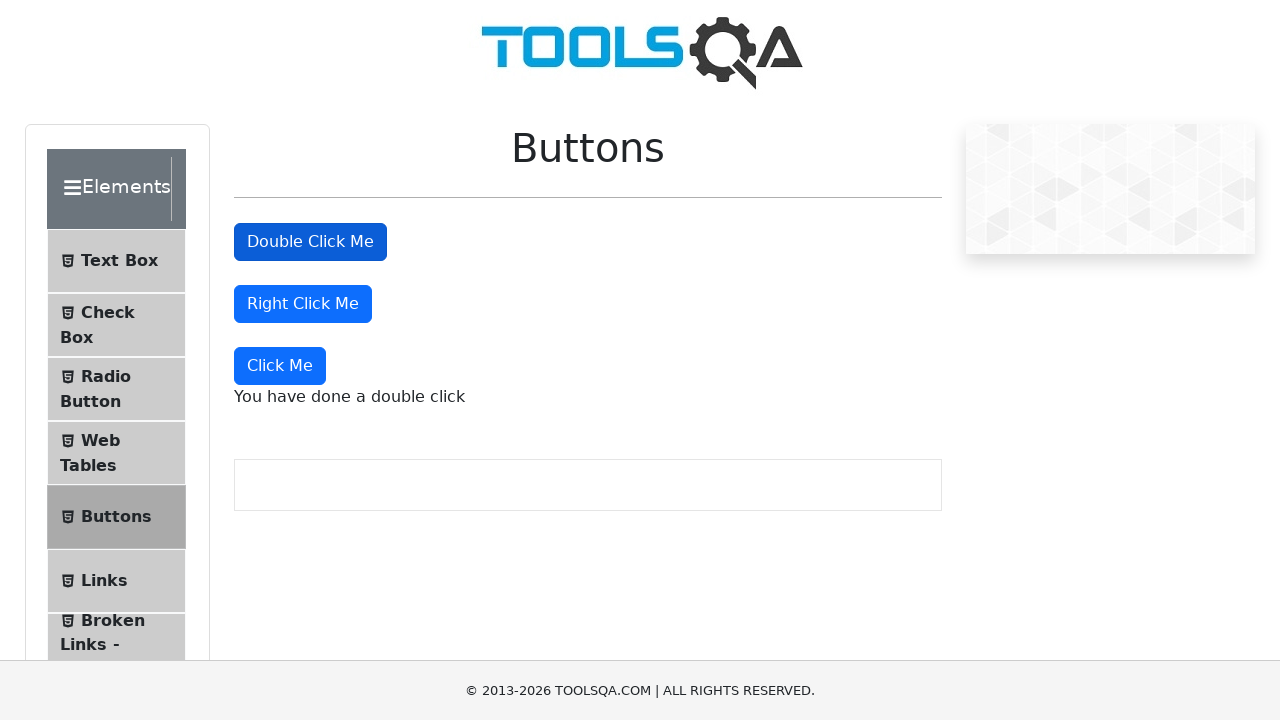